Tests opening a new browser tab by clicking a button and verifies content in the new tab

Starting URL: https://demoqa.com/browser-windows

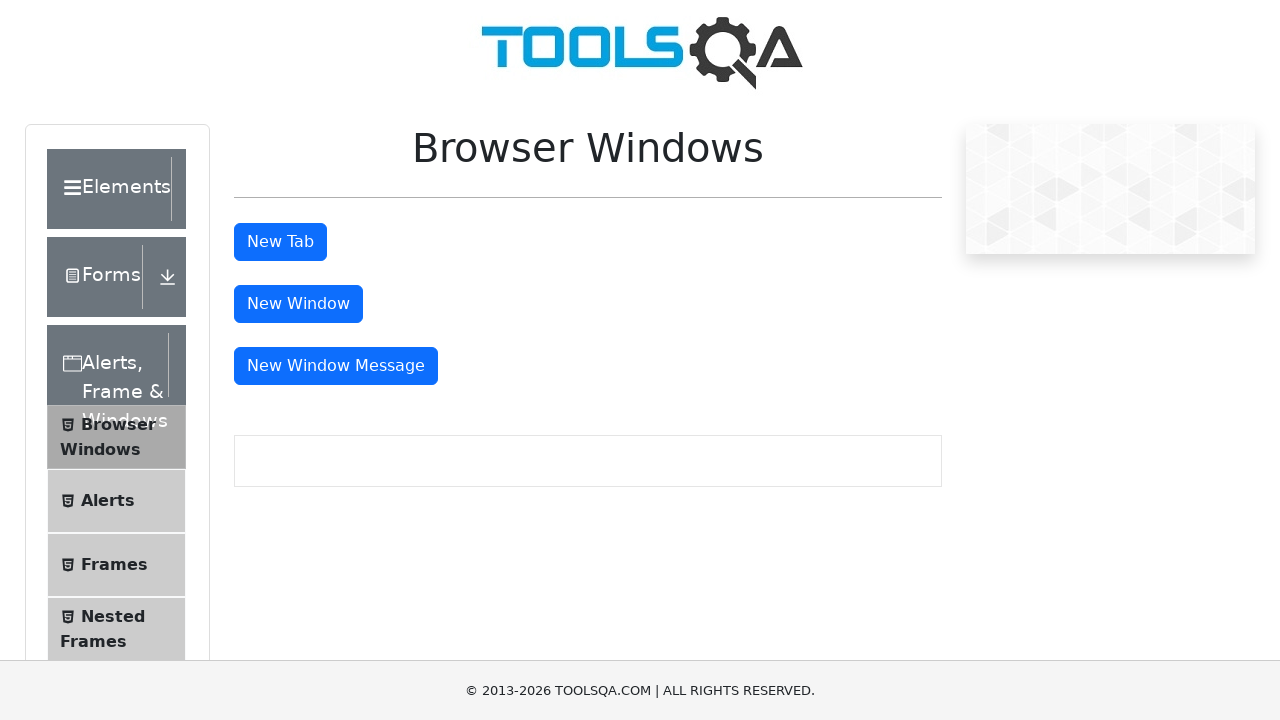

Clicked 'New Tab' button to open new browser tab at (280, 242) on #tabButton
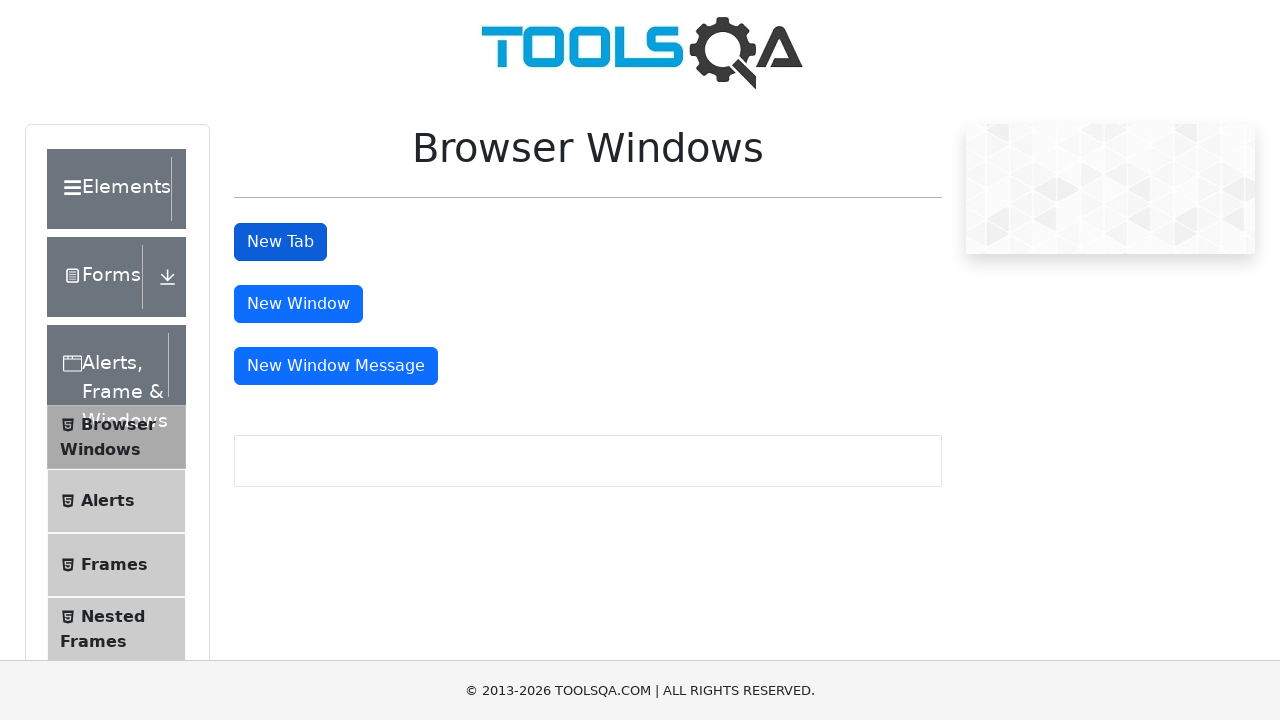

New tab opened and page object retrieved
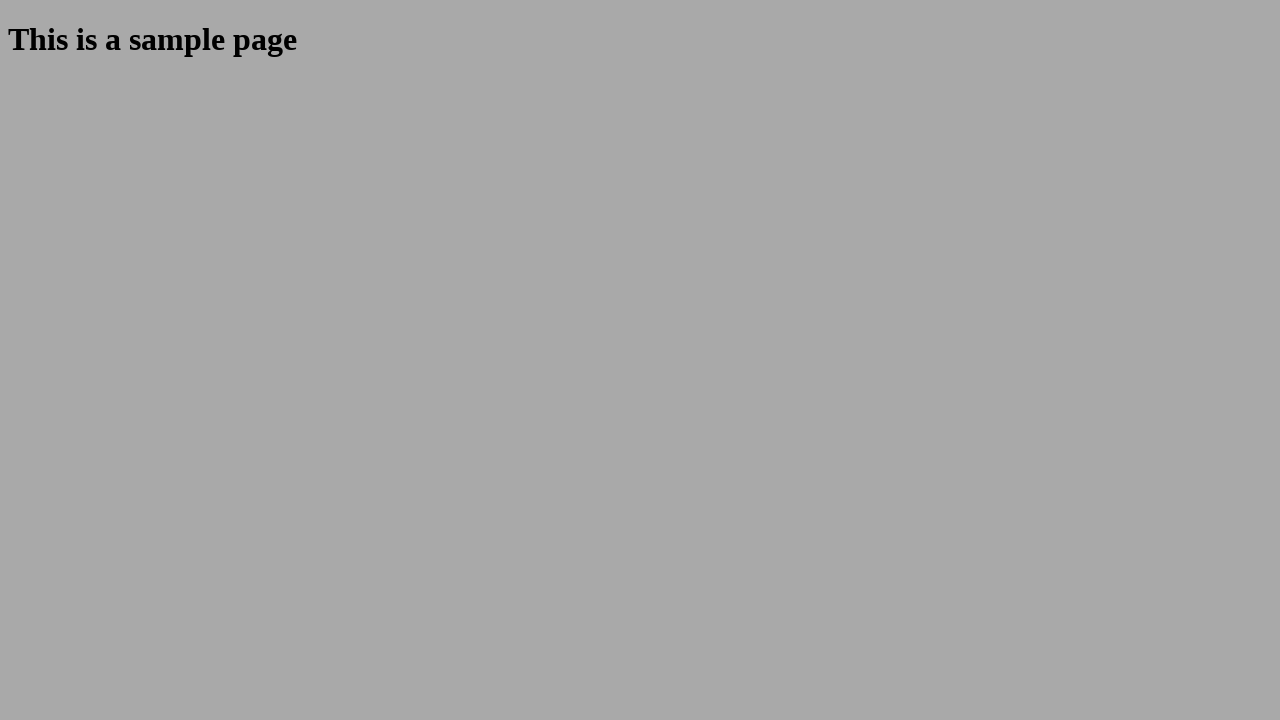

Waited for sample heading to load in new tab
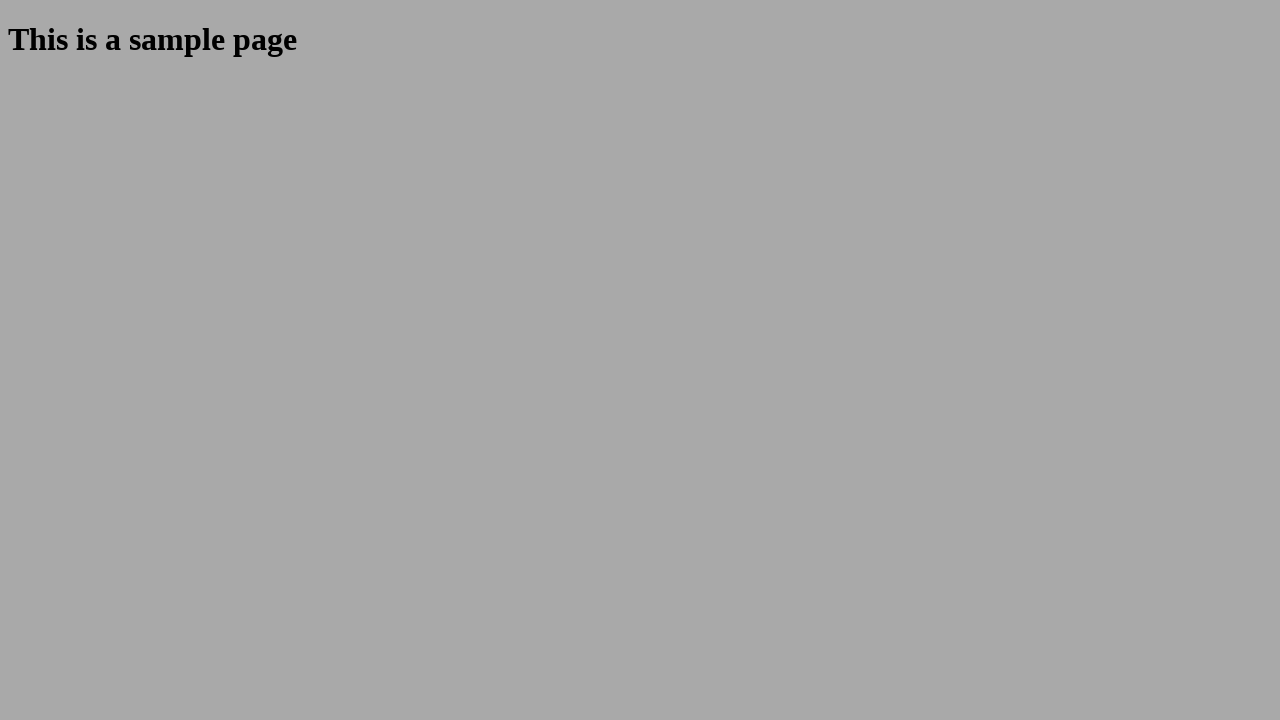

Closed the new tab
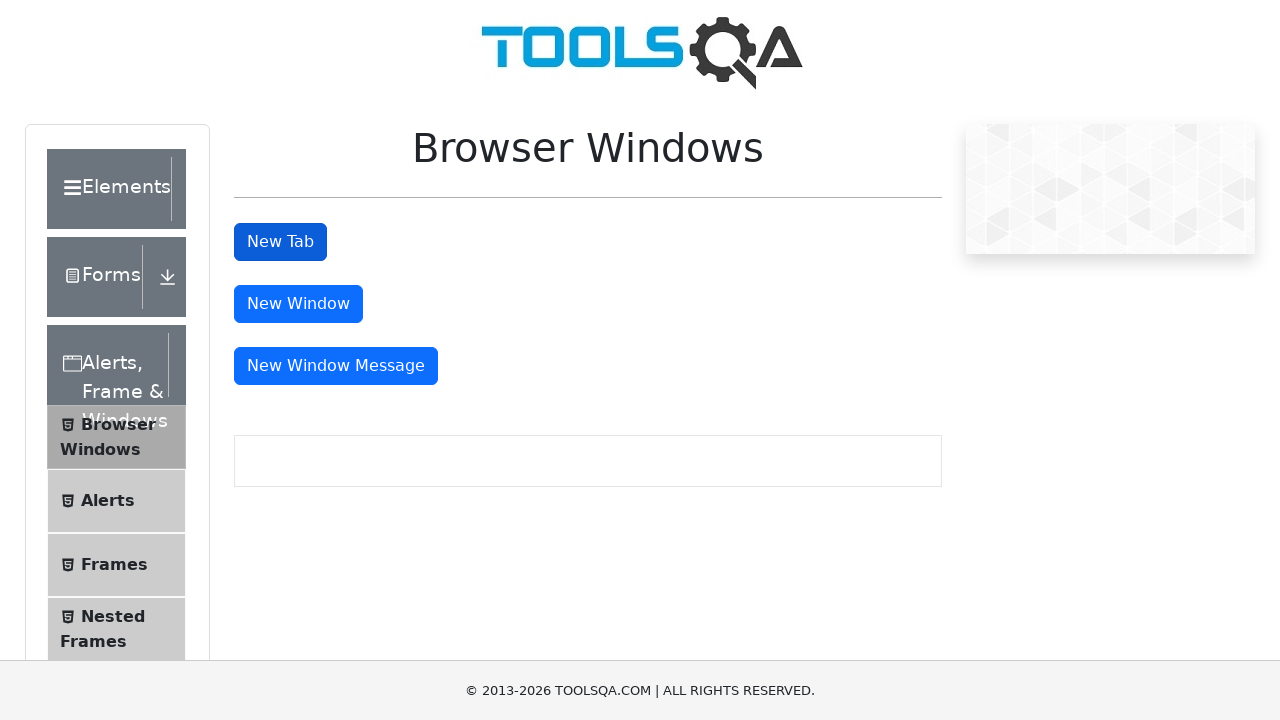

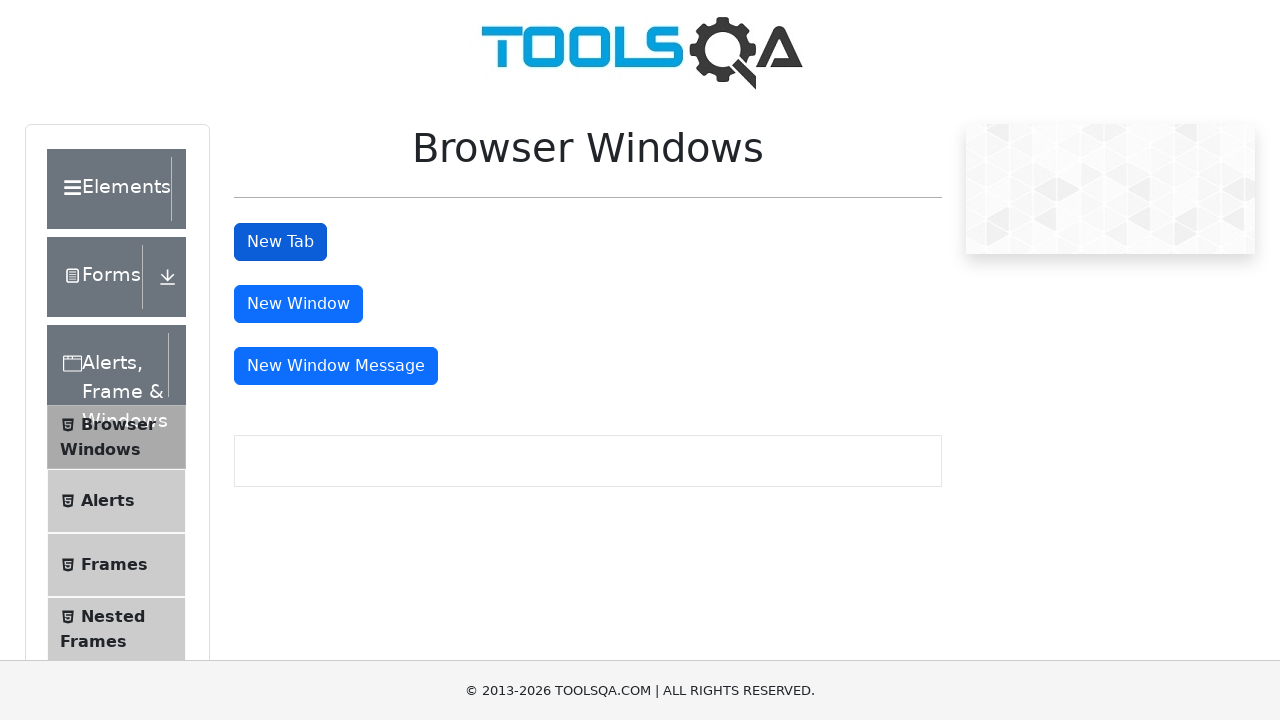